Tests Vue.js dropdown by selecting the "Second Option" from the dropdown menu

Starting URL: https://mikerodham.github.io/vue-dropdowns/

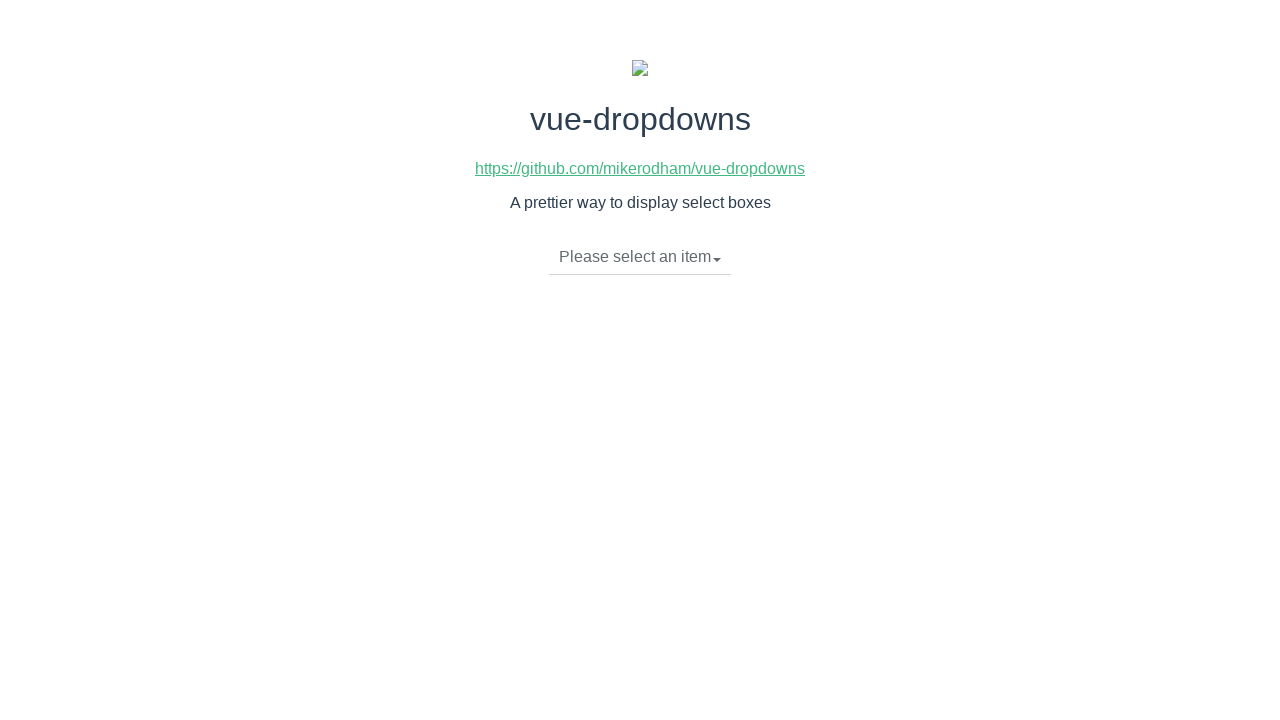

Clicked on dropdown toggle to open menu at (640, 257) on li.dropdown-toggle
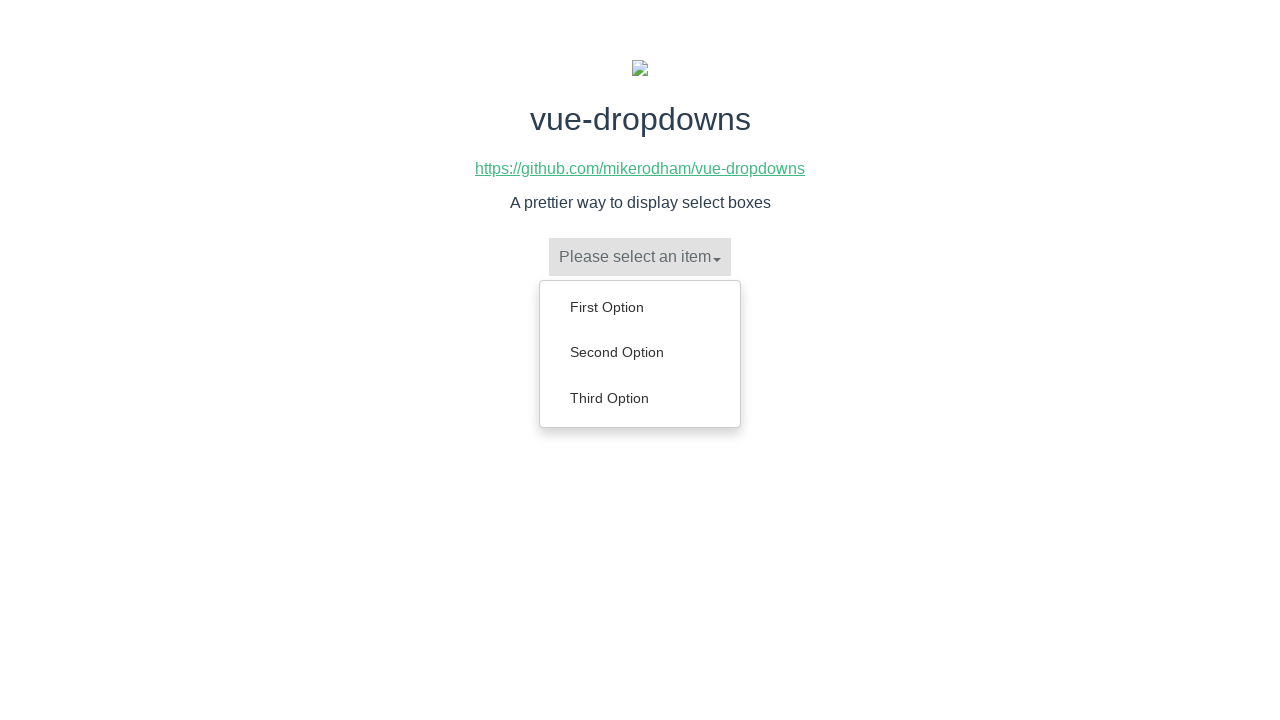

Selected 'Second Option' from dropdown menu at (640, 352) on xpath=//ul[@class='dropdown-menu']//a[contains(.,'Second Option')]
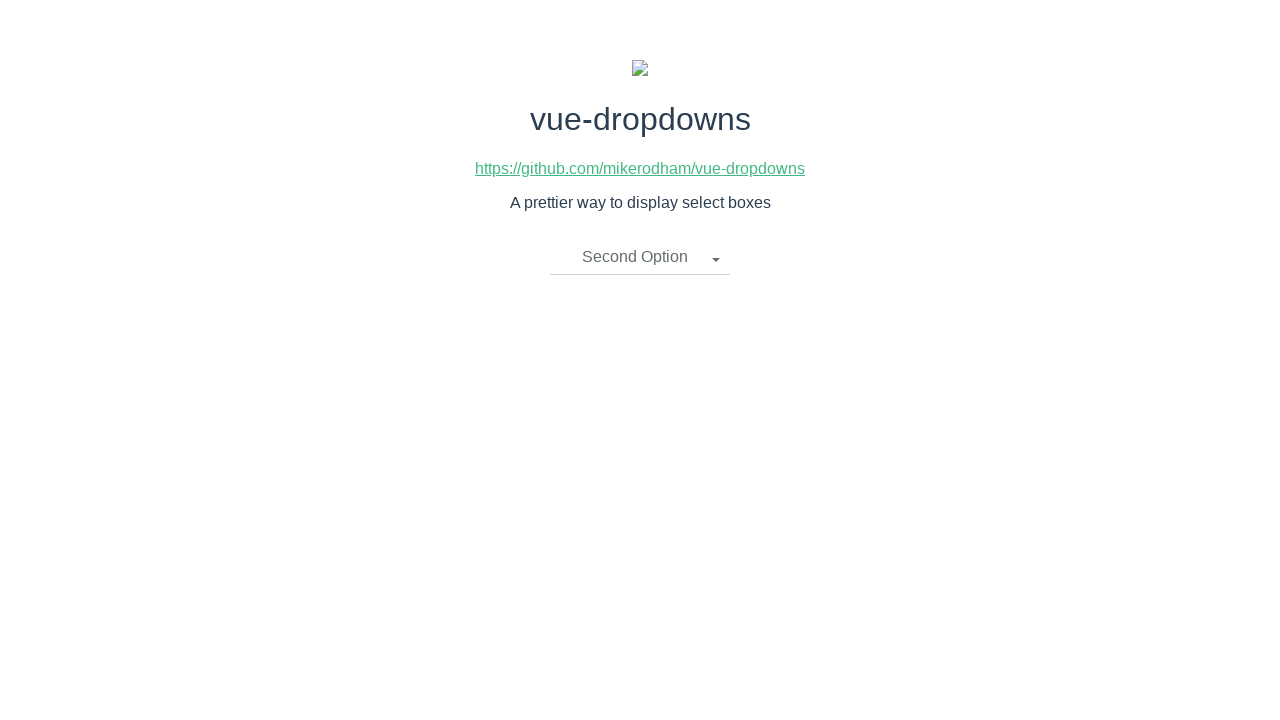

Verified that 'Second Option' is displayed in dropdown toggle
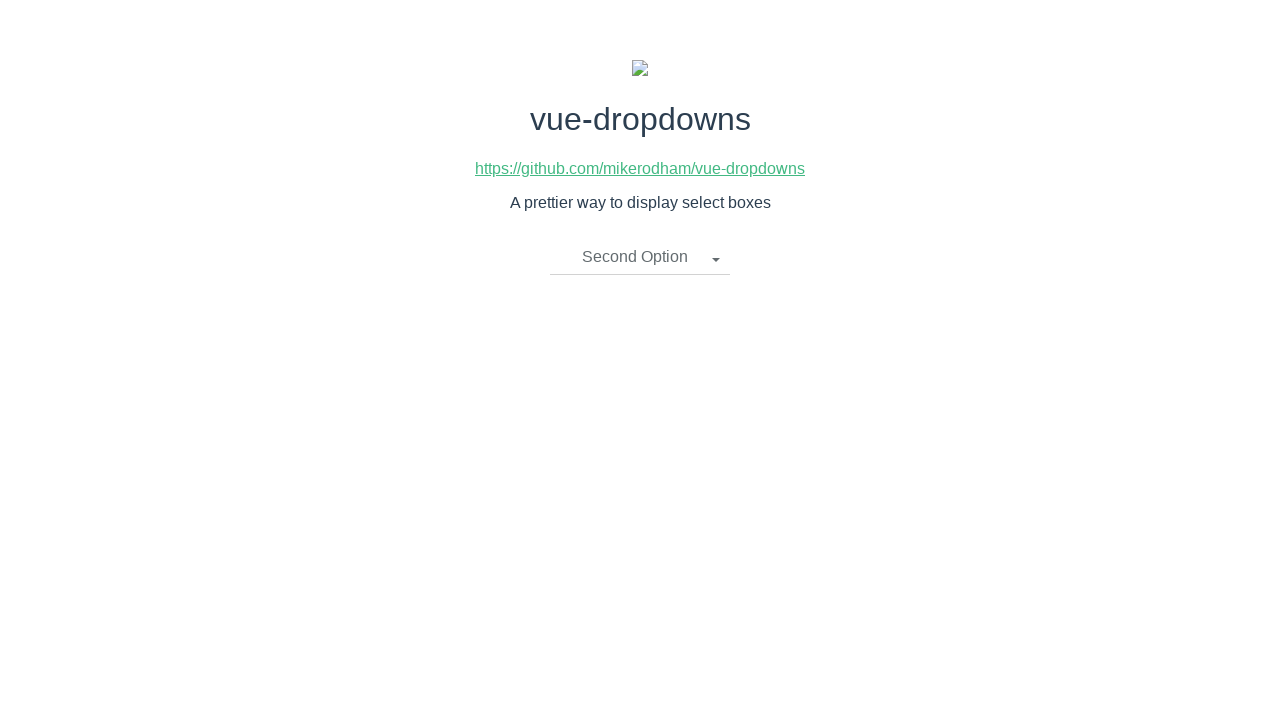

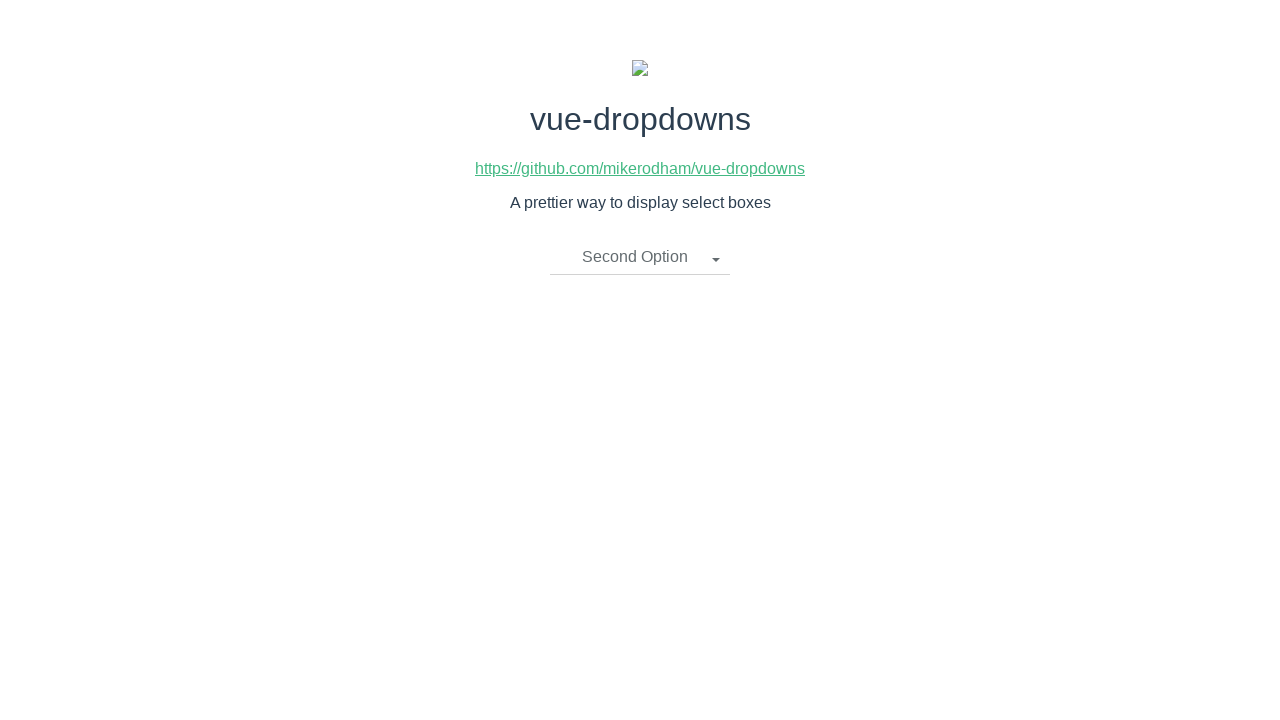